Tests the AngularJS homepage by entering a name in the input field and verifying the greeting message displays correctly

Starting URL: https://www.angularjs.org

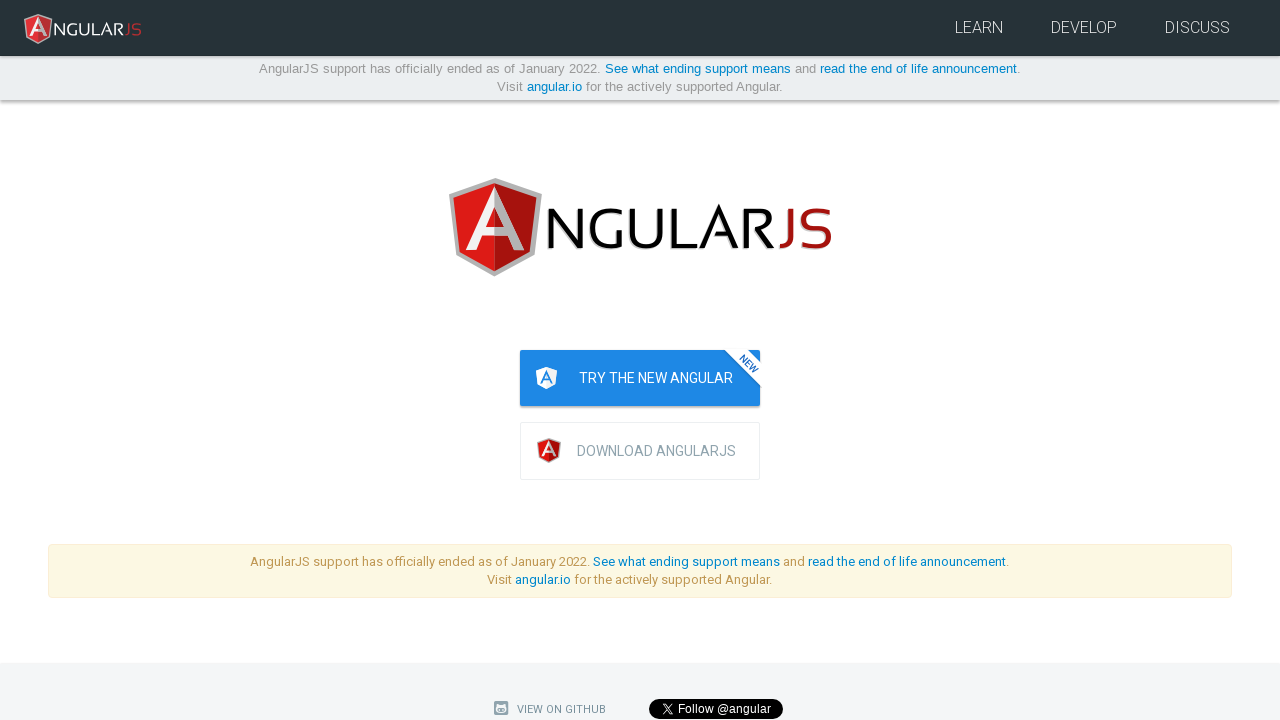

Filled name input field with 'Julie' on input[ng-model='yourName']
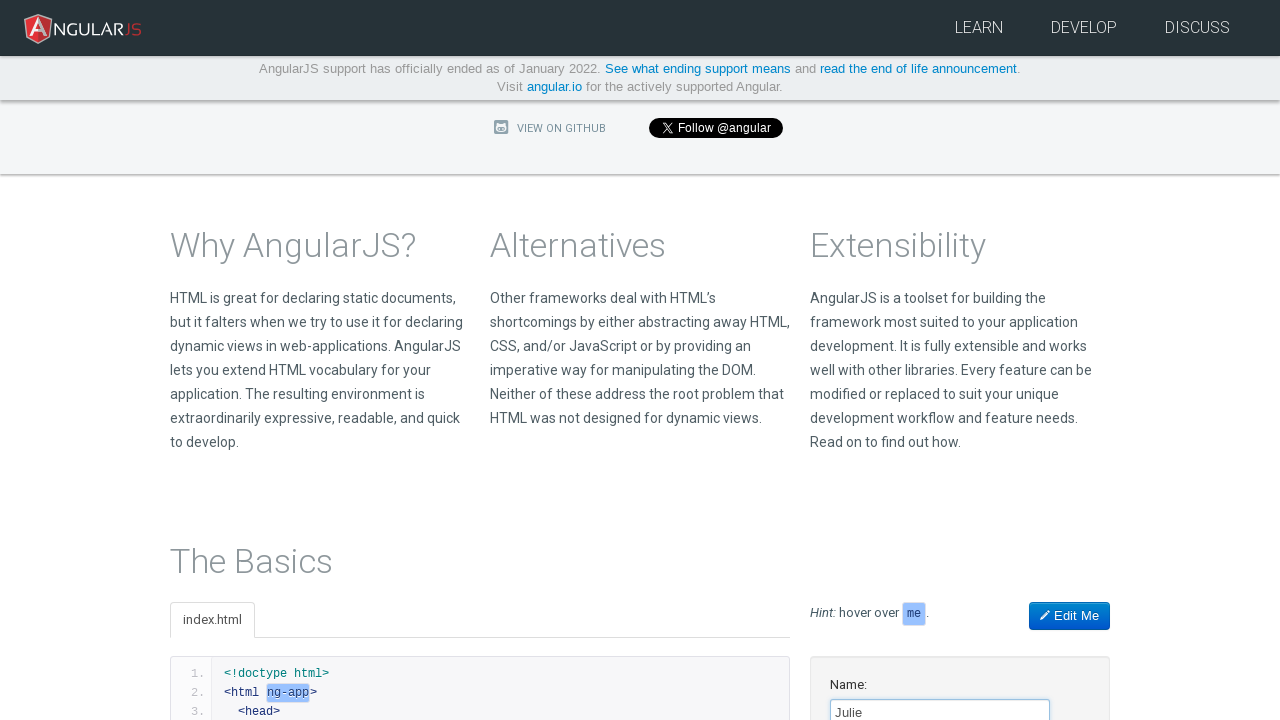

Verified greeting message 'Hello Julie!' is displayed
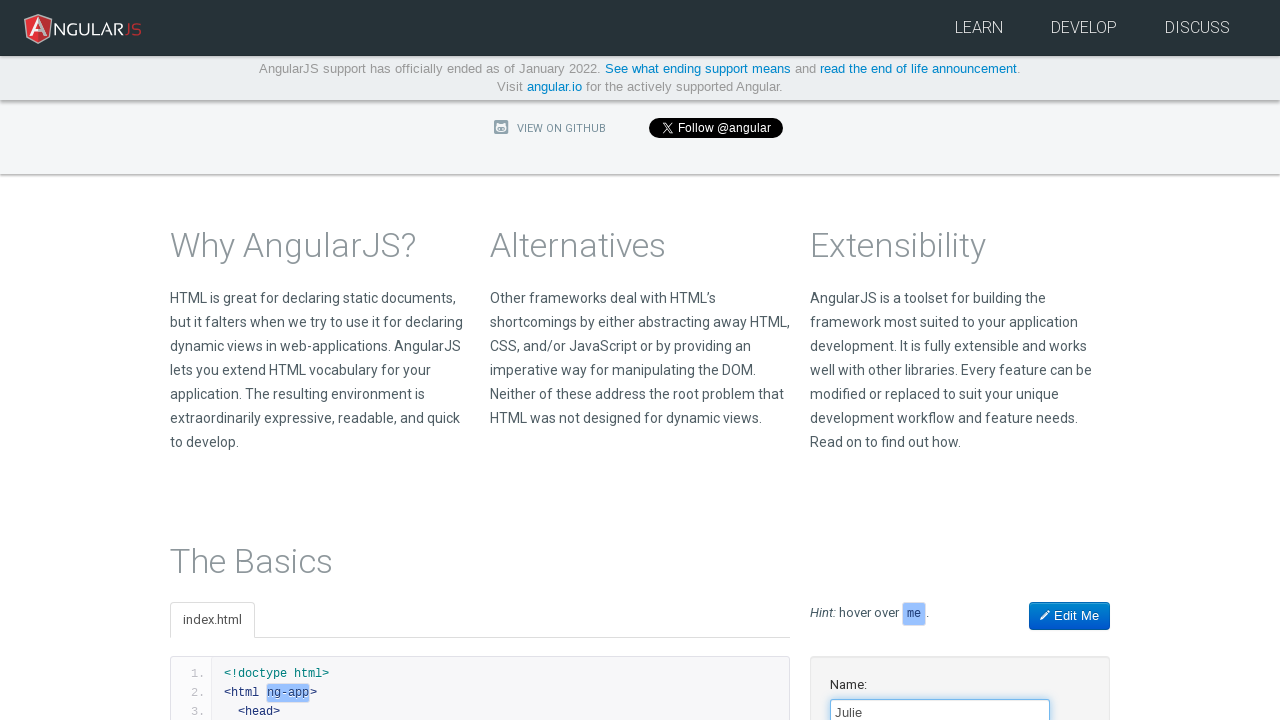

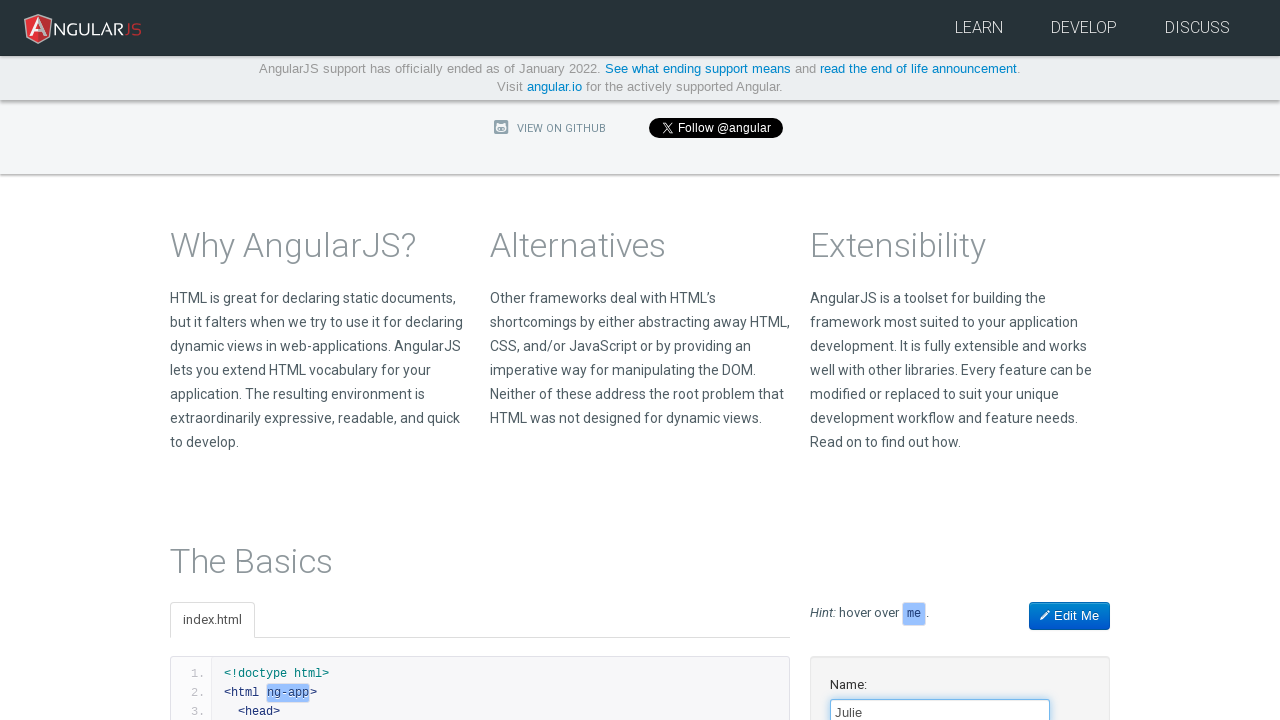